Tests YouTube search functionality by entering a song name in the search box and submitting the search

Starting URL: https://www.youtube.com/

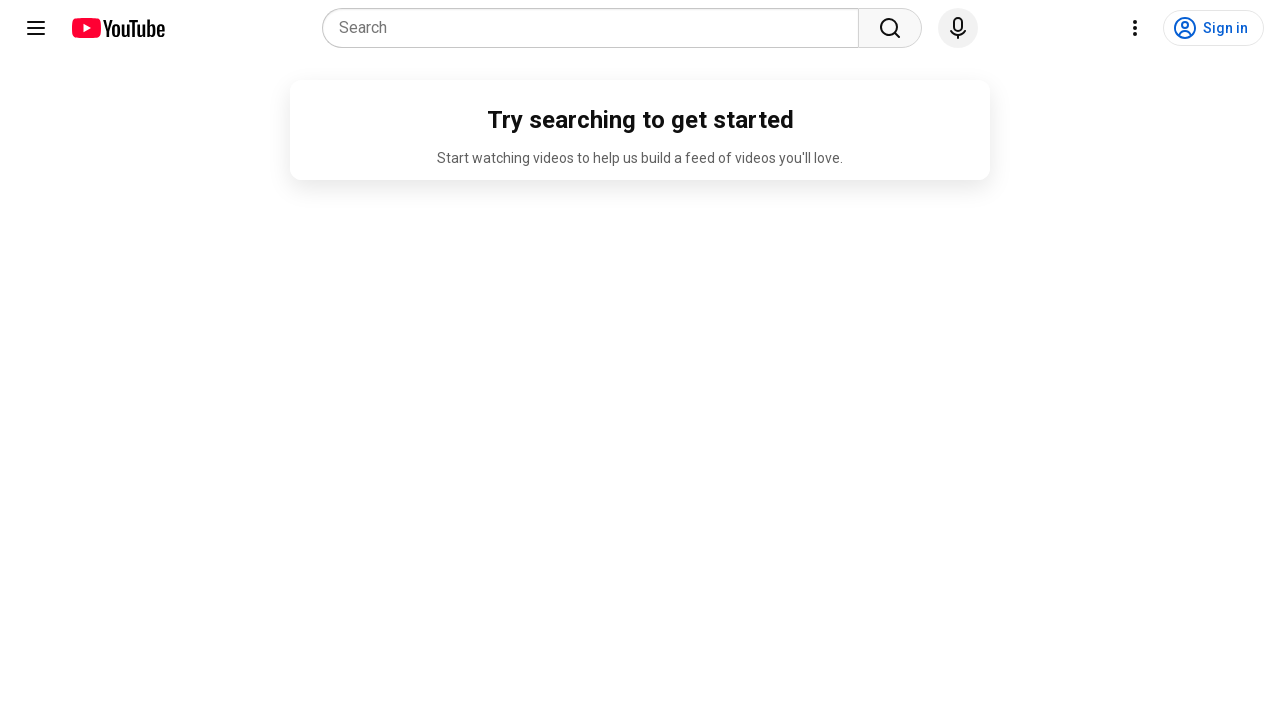

Page loaded - DOM content ready
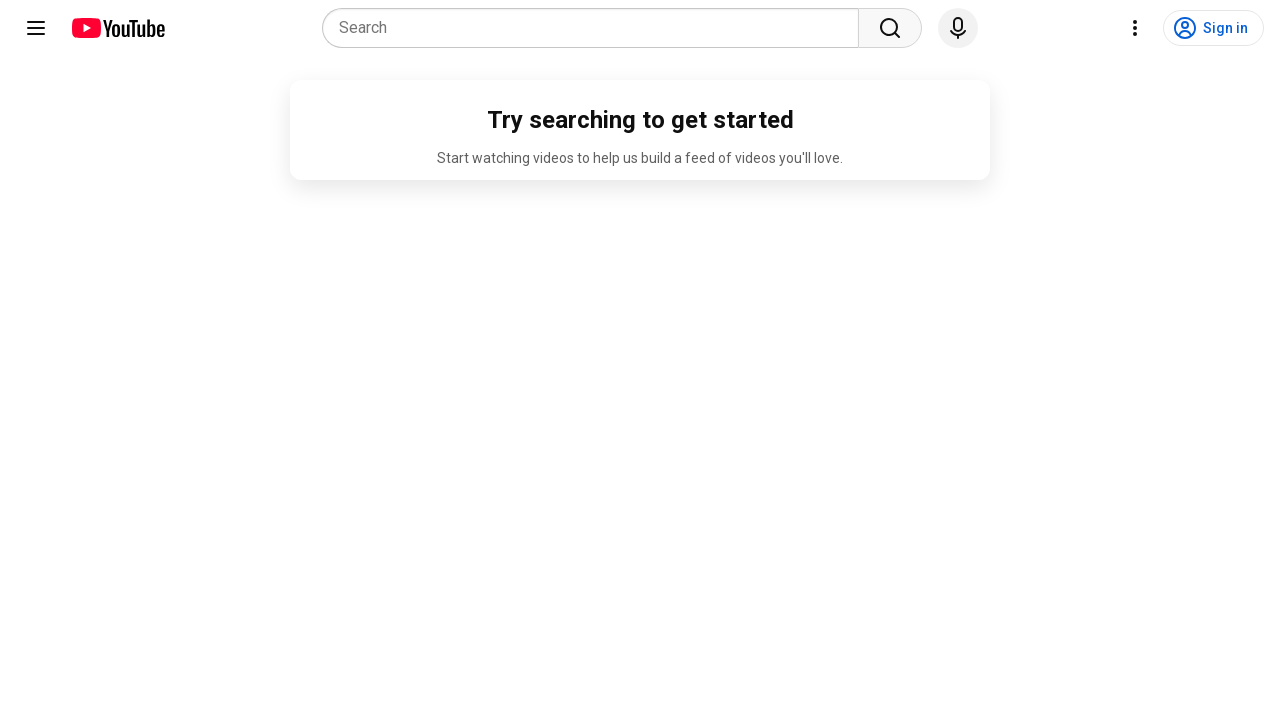

Located search input field with id='search'
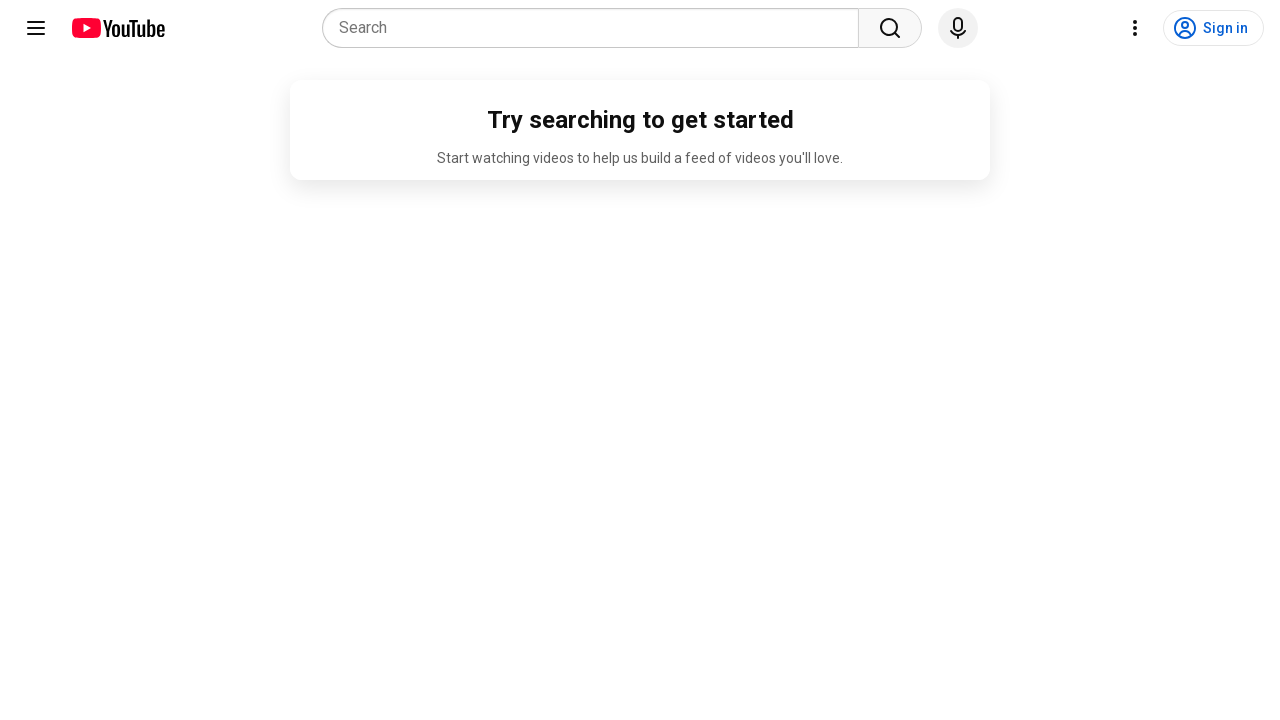

Primary search input not visible, using fallback input with autocomplete='off'
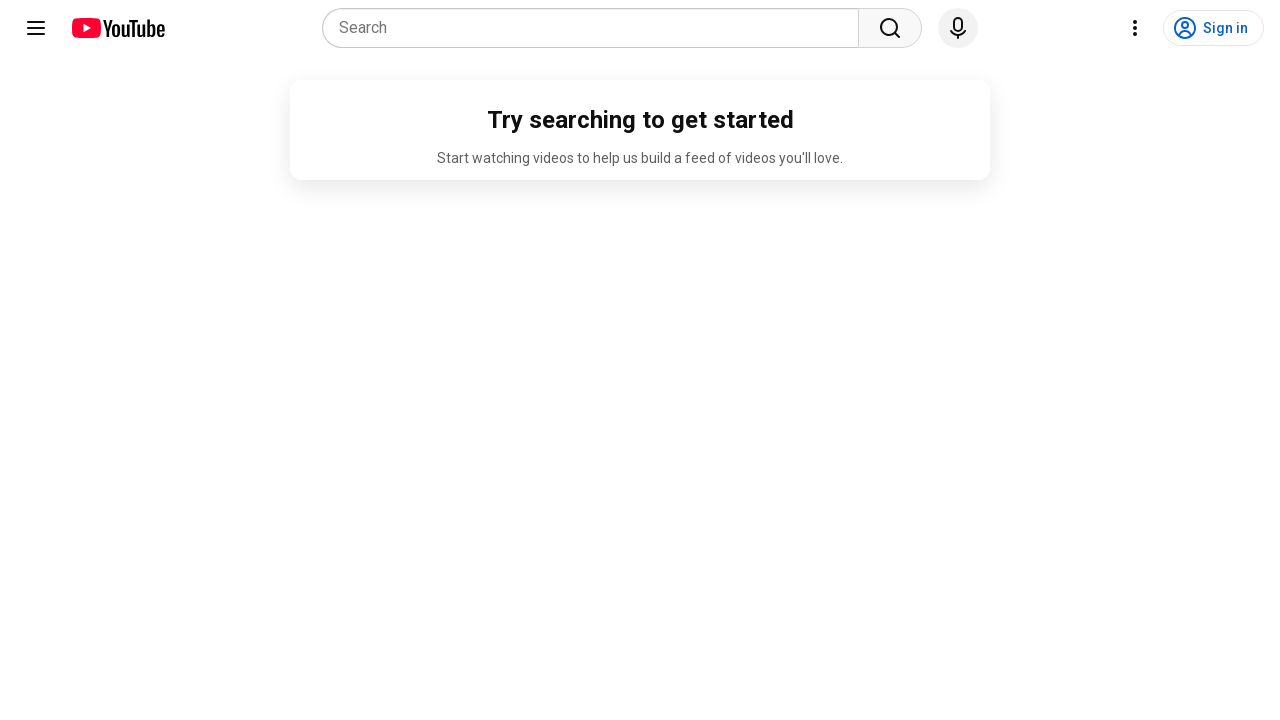

Entered 'OZZY' in the search box on input[autocomplete="off"] >> nth=0
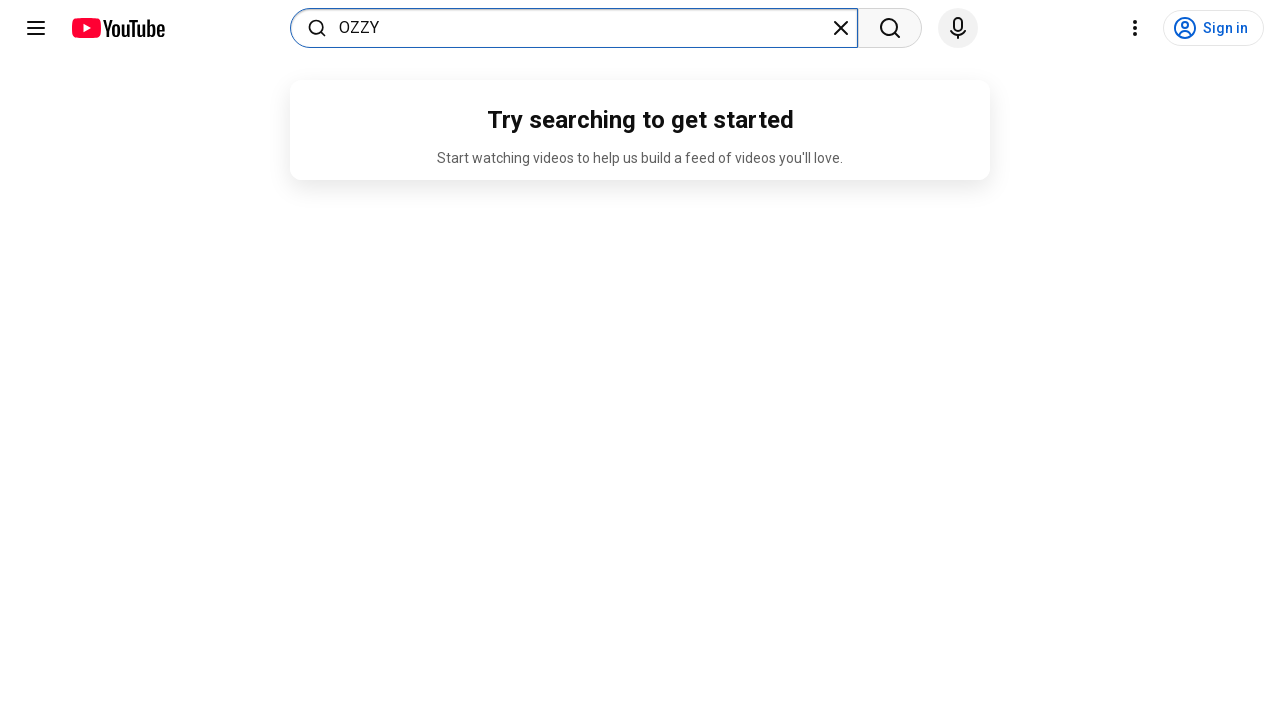

Pressed Enter to submit the search on input[autocomplete="off"] >> nth=0
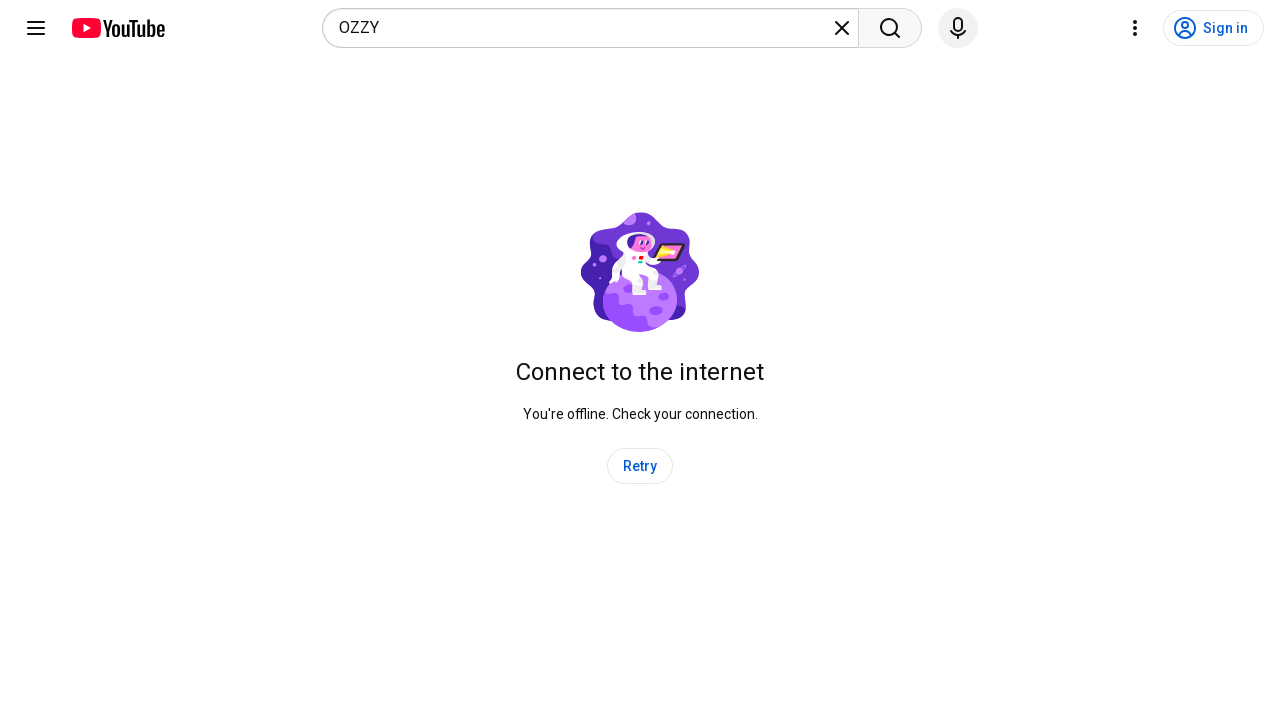

Search results page loaded - network idle
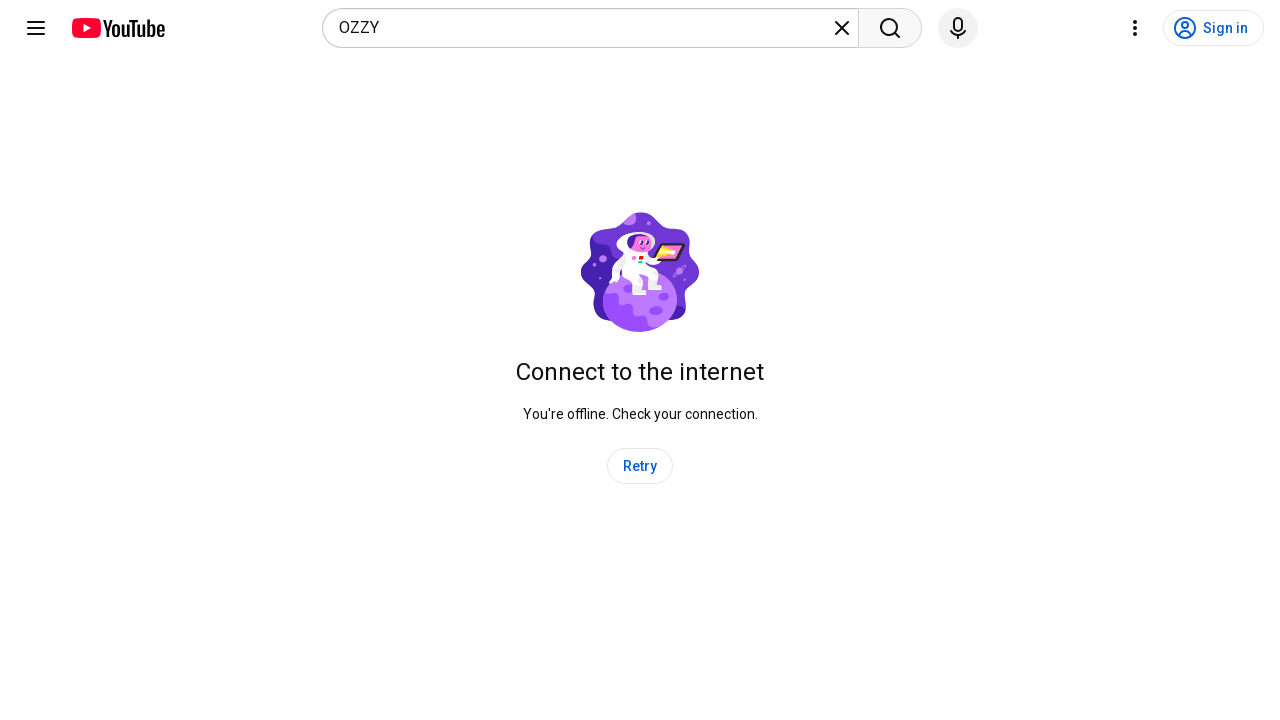

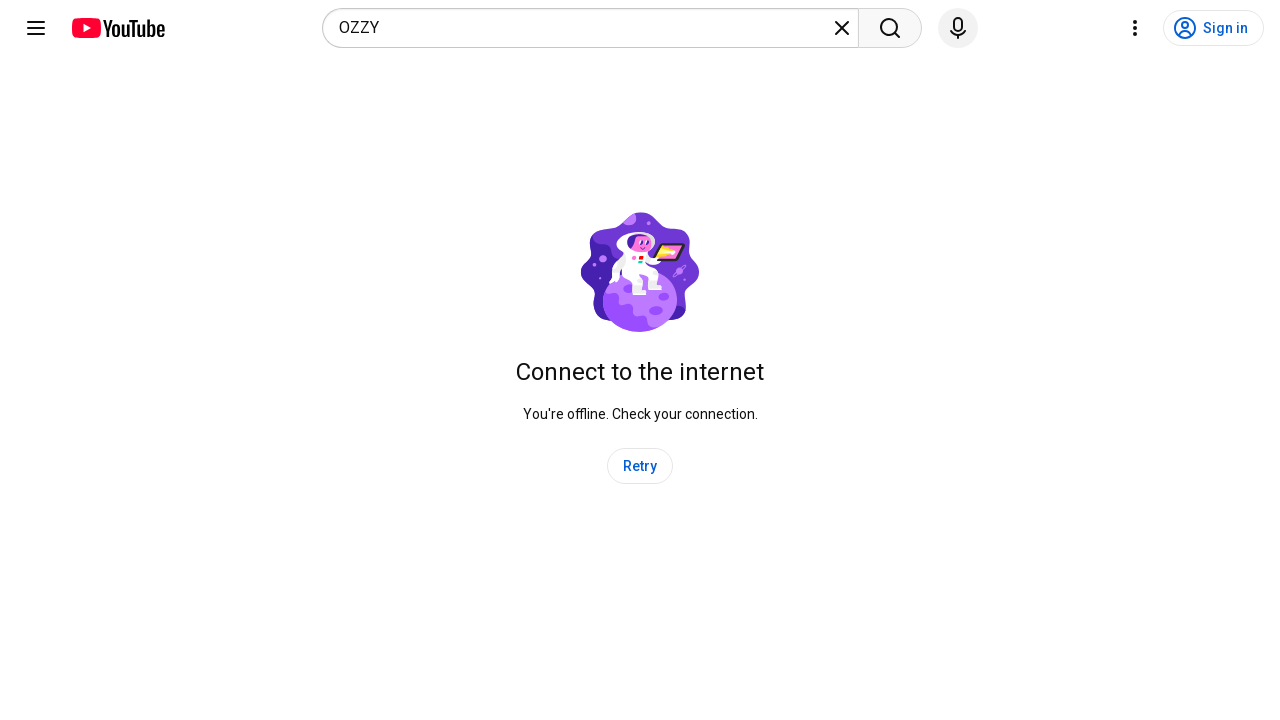